Tests window handling by clicking a link that opens a new browser window, switching to that window, and verifying the page title is "New Window"

Starting URL: https://the-internet.herokuapp.com/windows

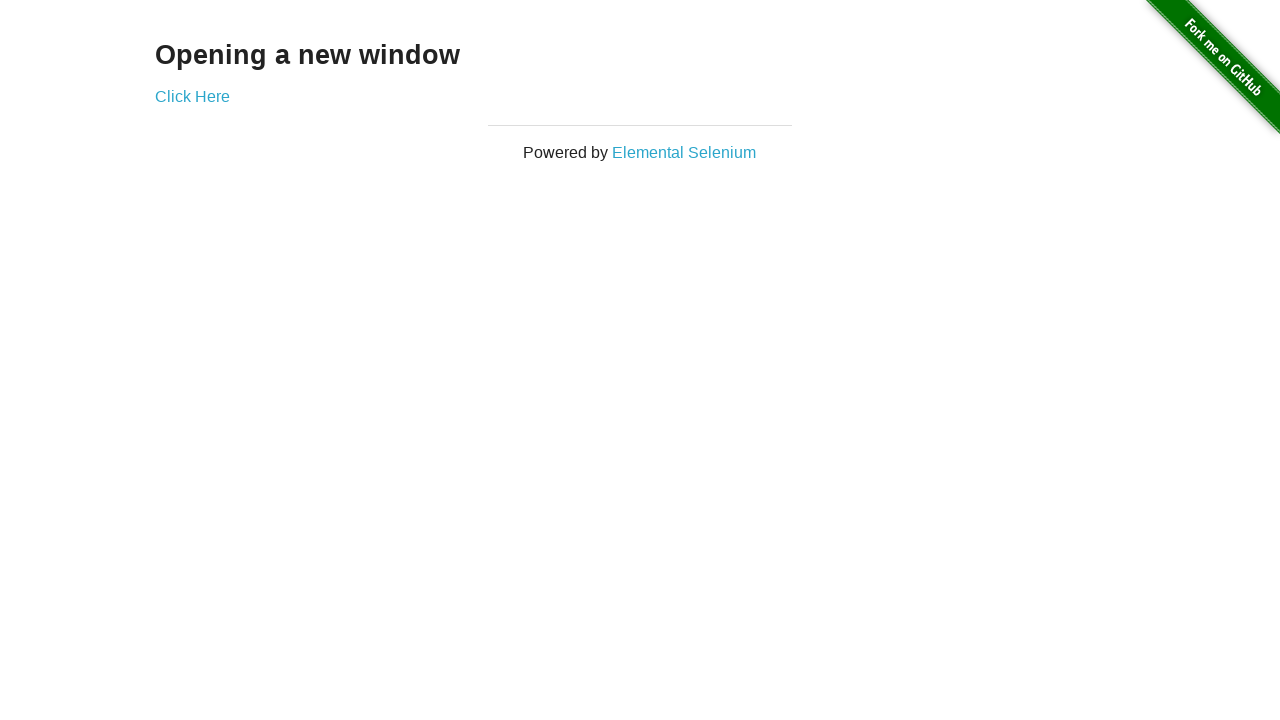

Clicked 'Click Here' link to open new window at (192, 96) on text=Click Here
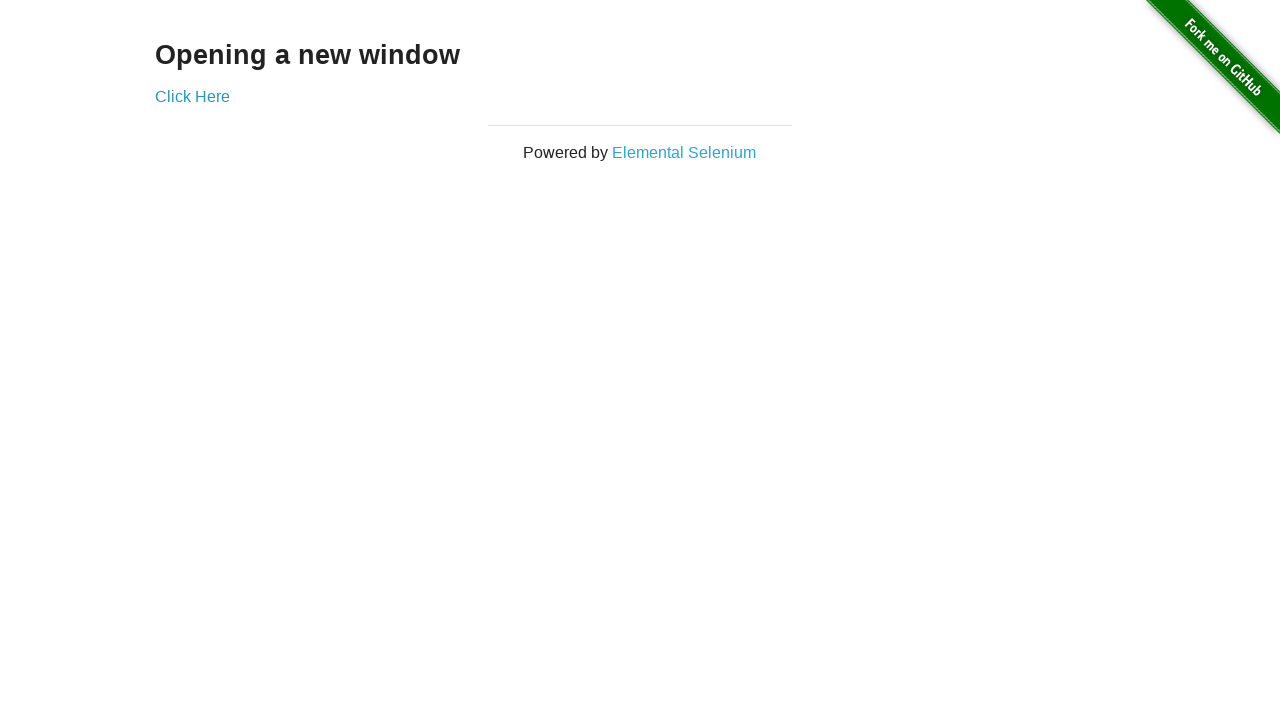

Captured new browser window handle
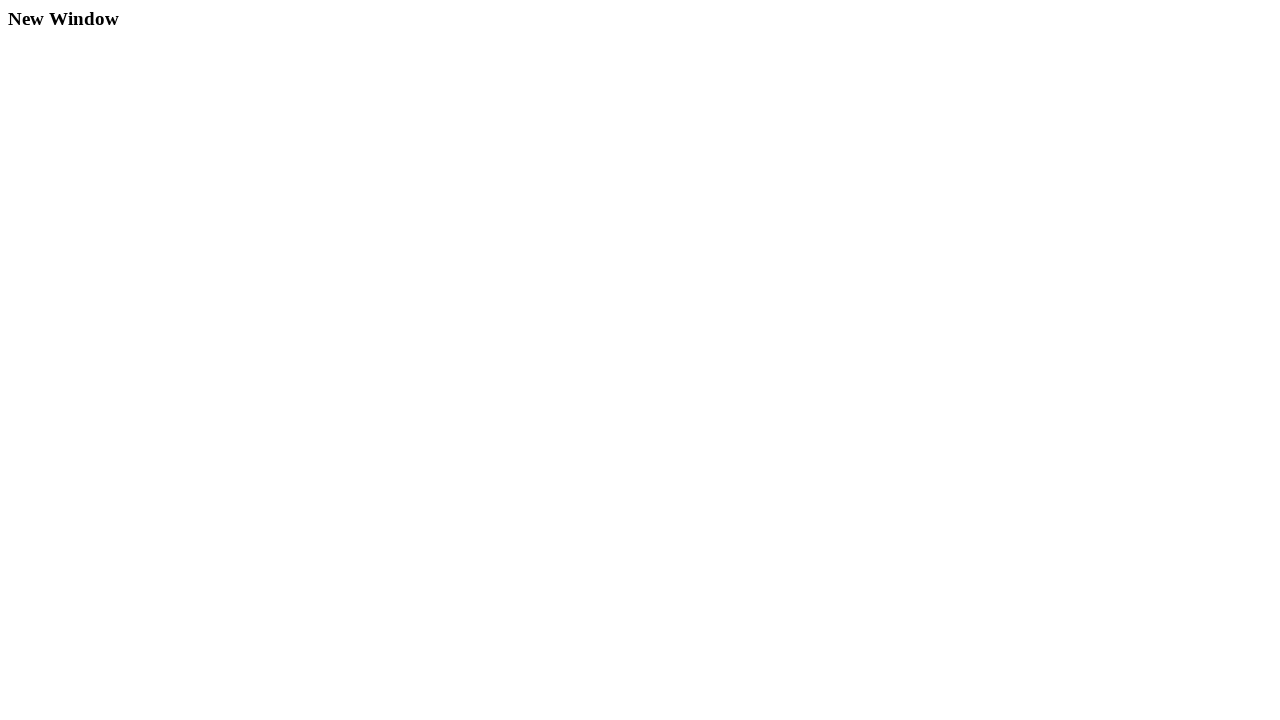

New window fully loaded
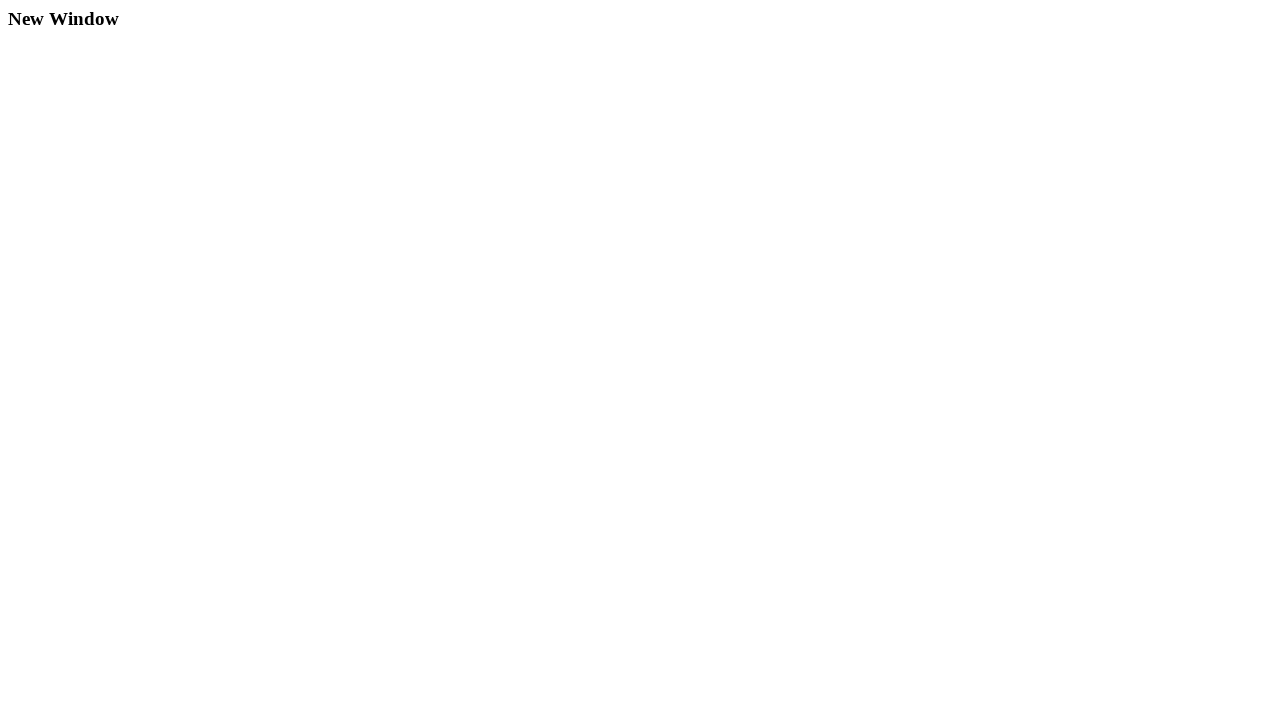

Retrieved new window title: 'New Window'
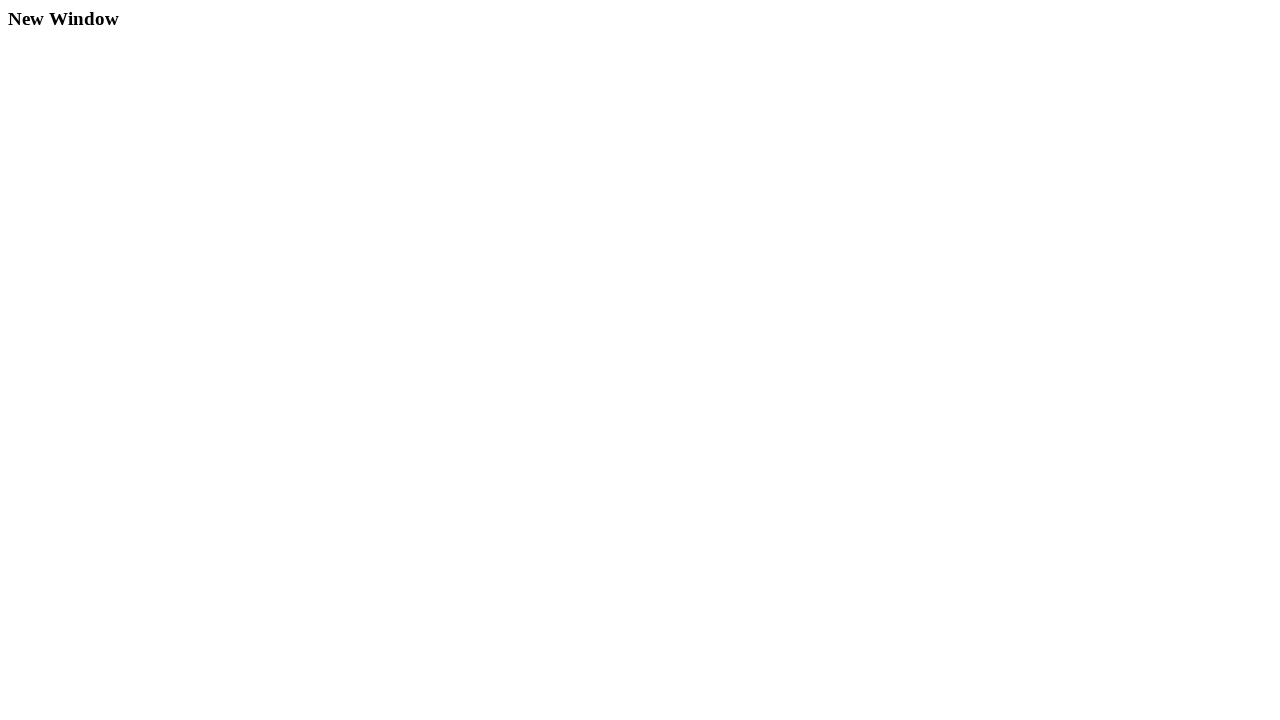

Verified new window title is 'New Window'
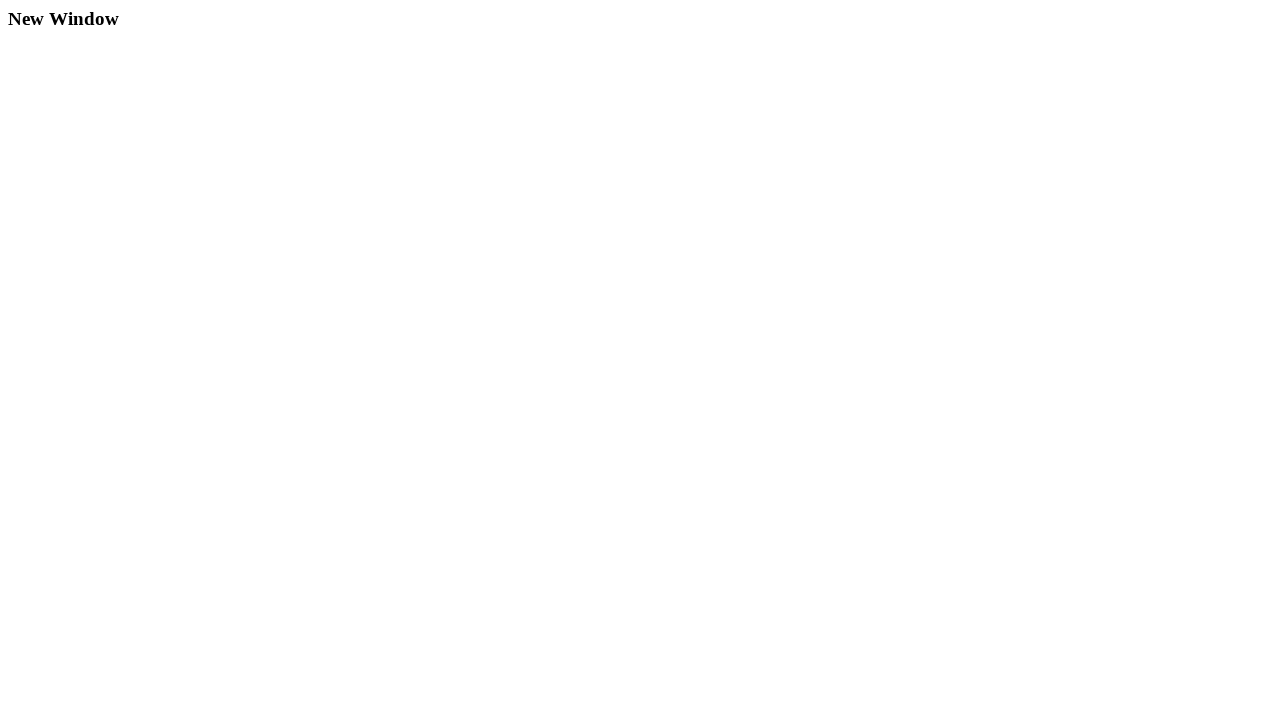

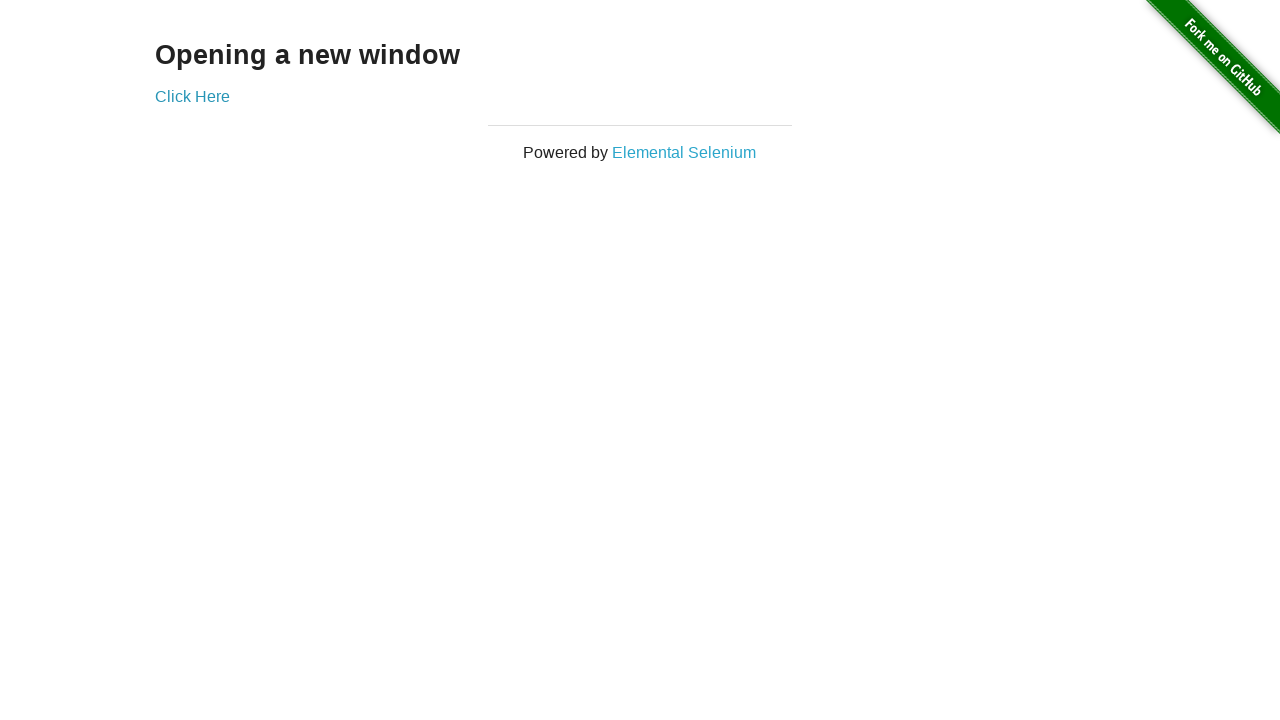